Tests the Website Merge info footer link by clicking it and verifying the page navigates correctly

Starting URL: https://www.leomax.ru

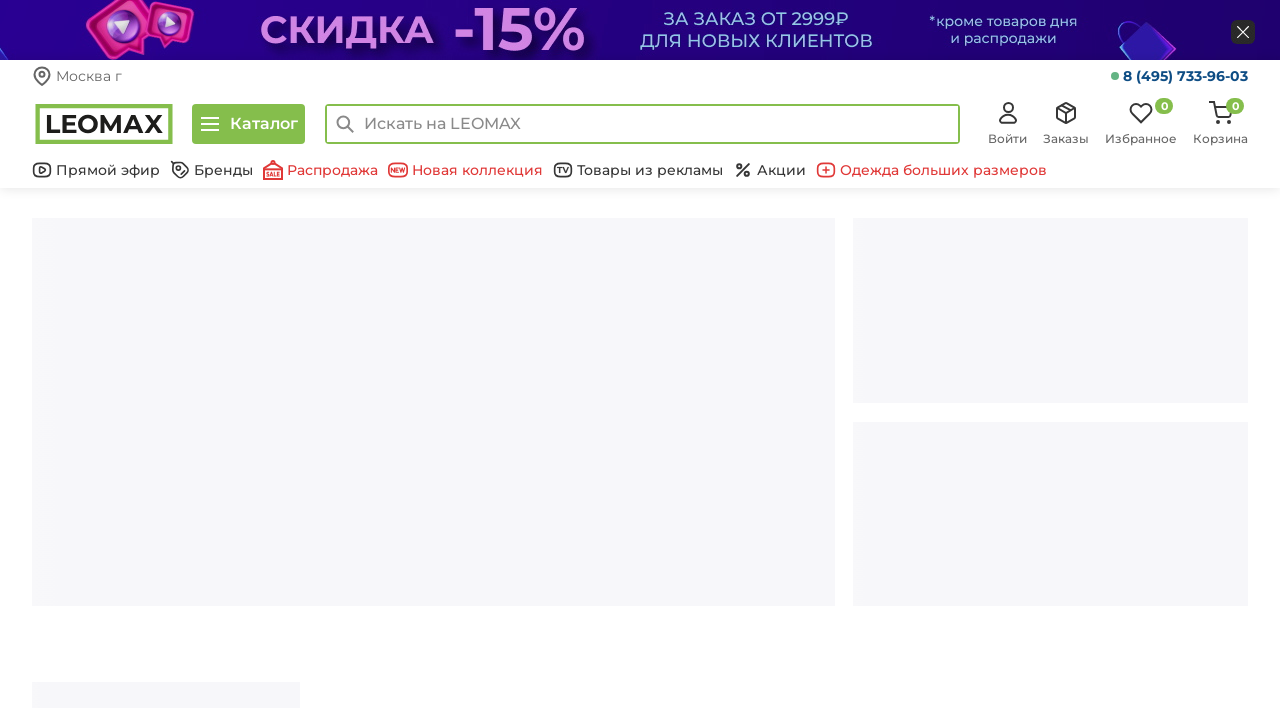

Clicked Website Merge info footer link at (1038, 361) on .col-xs-3 a[href='/info/merge_details/']
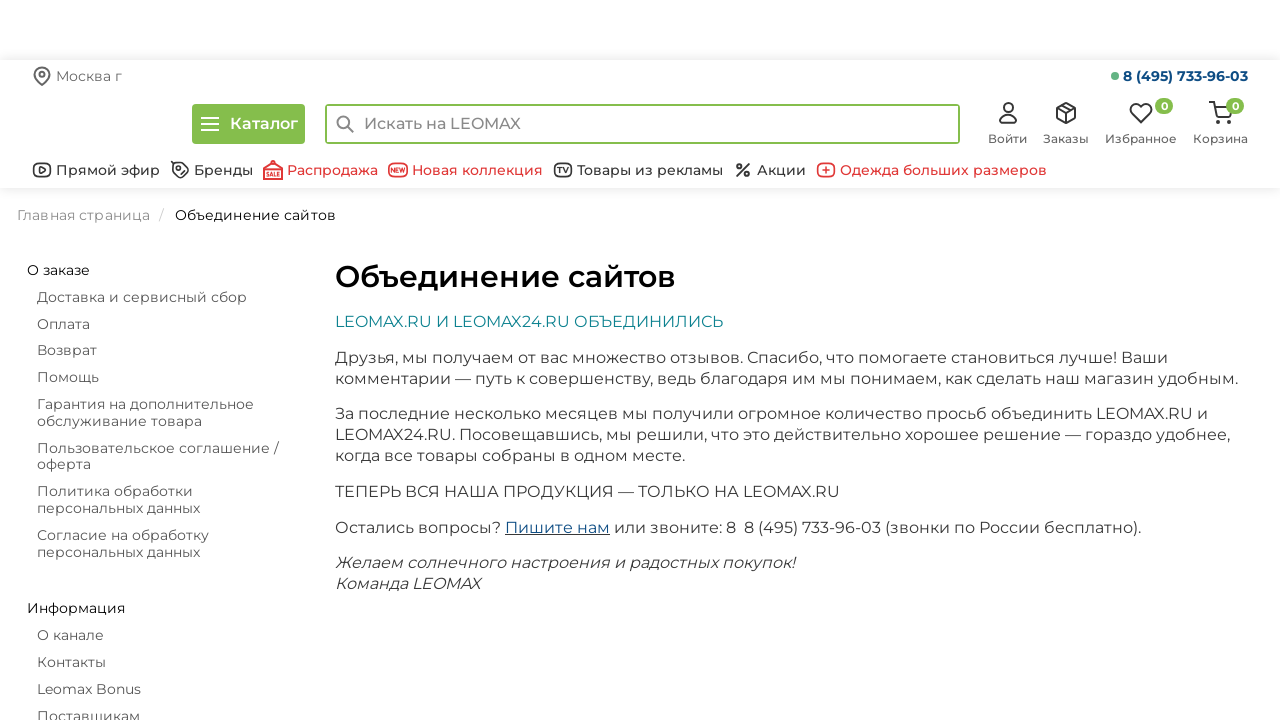

Page loaded successfully after navigating to merge details
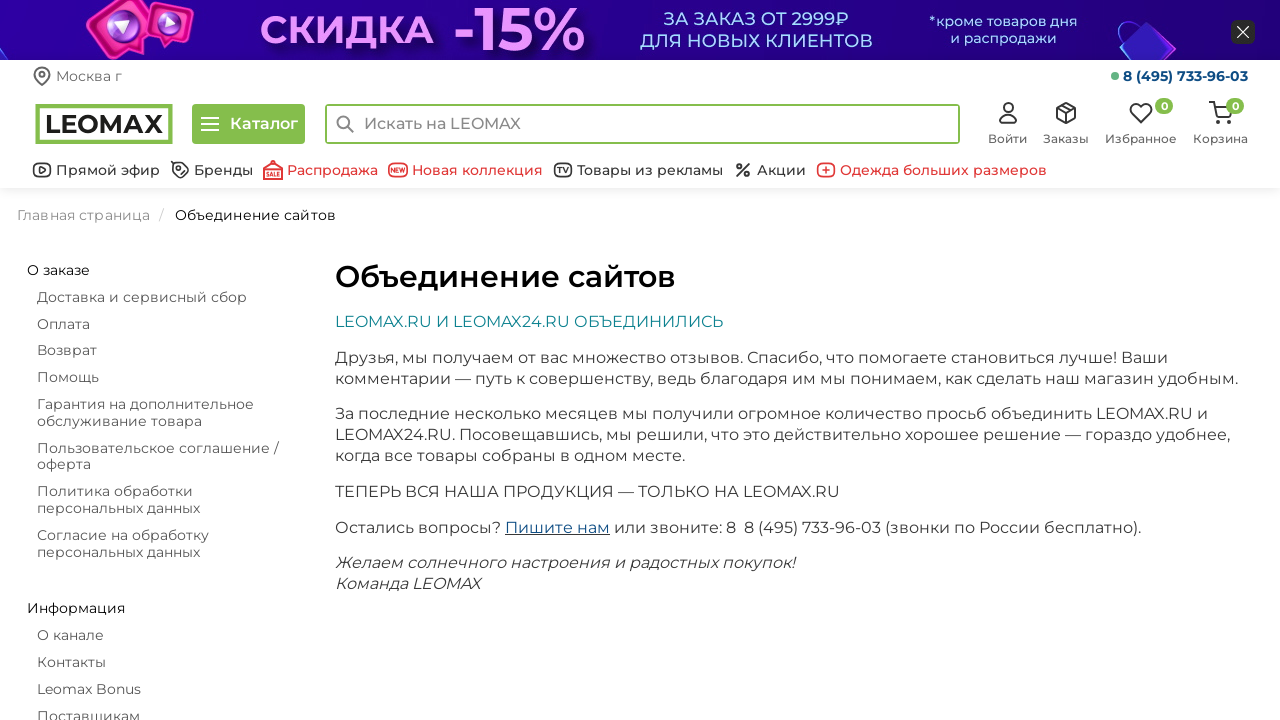

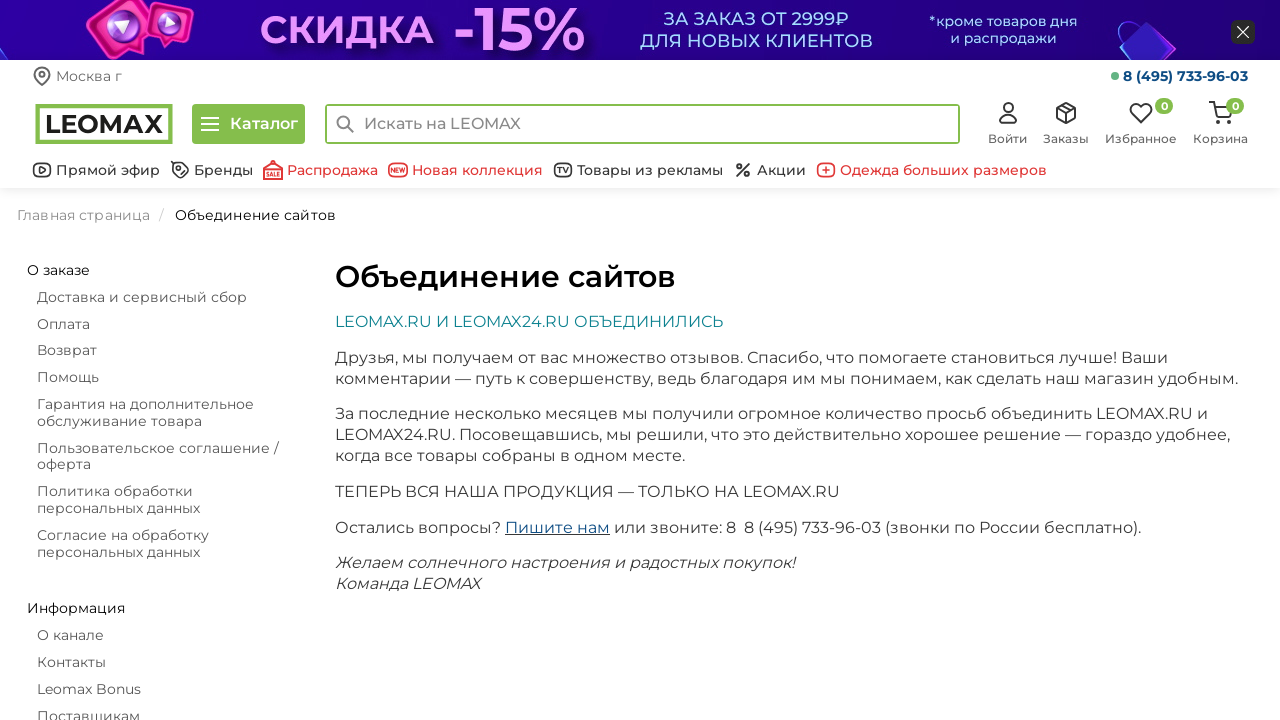